Tests the Python.org search functionality by entering "pycon" as a search query and submitting the form

Starting URL: https://www.python.org

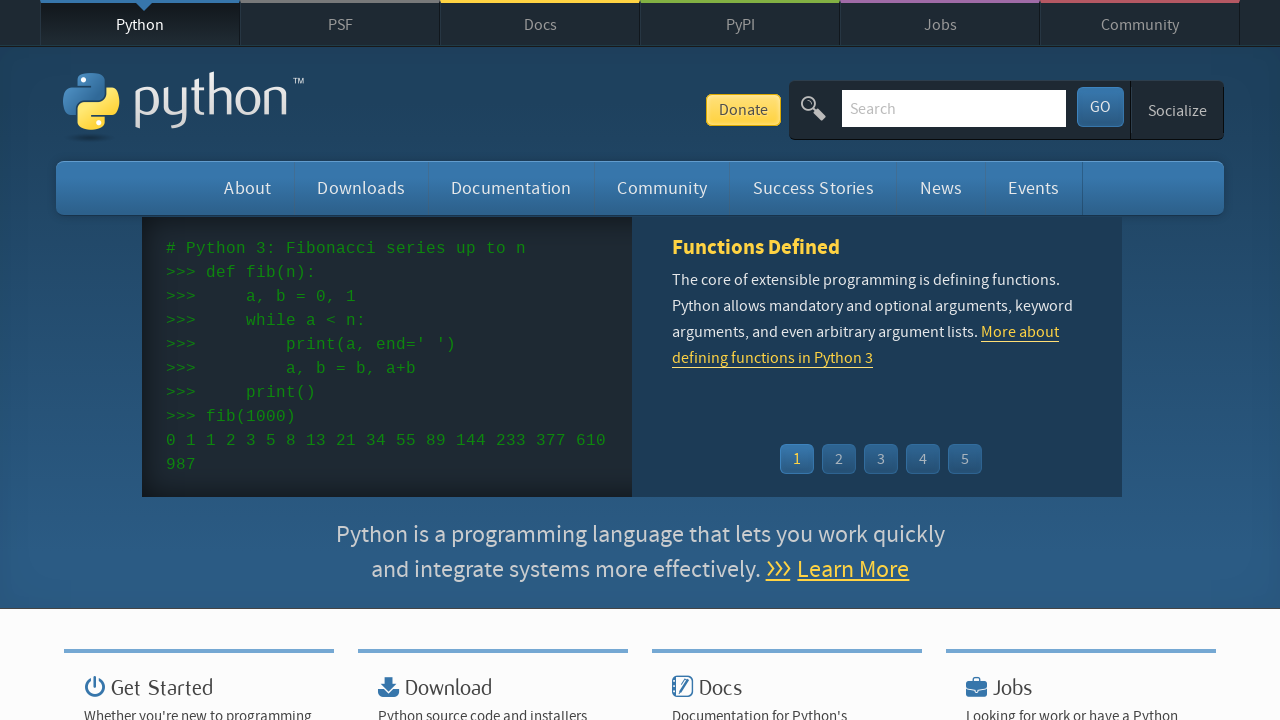

Filled search box with 'pycon' query on input[name='q']
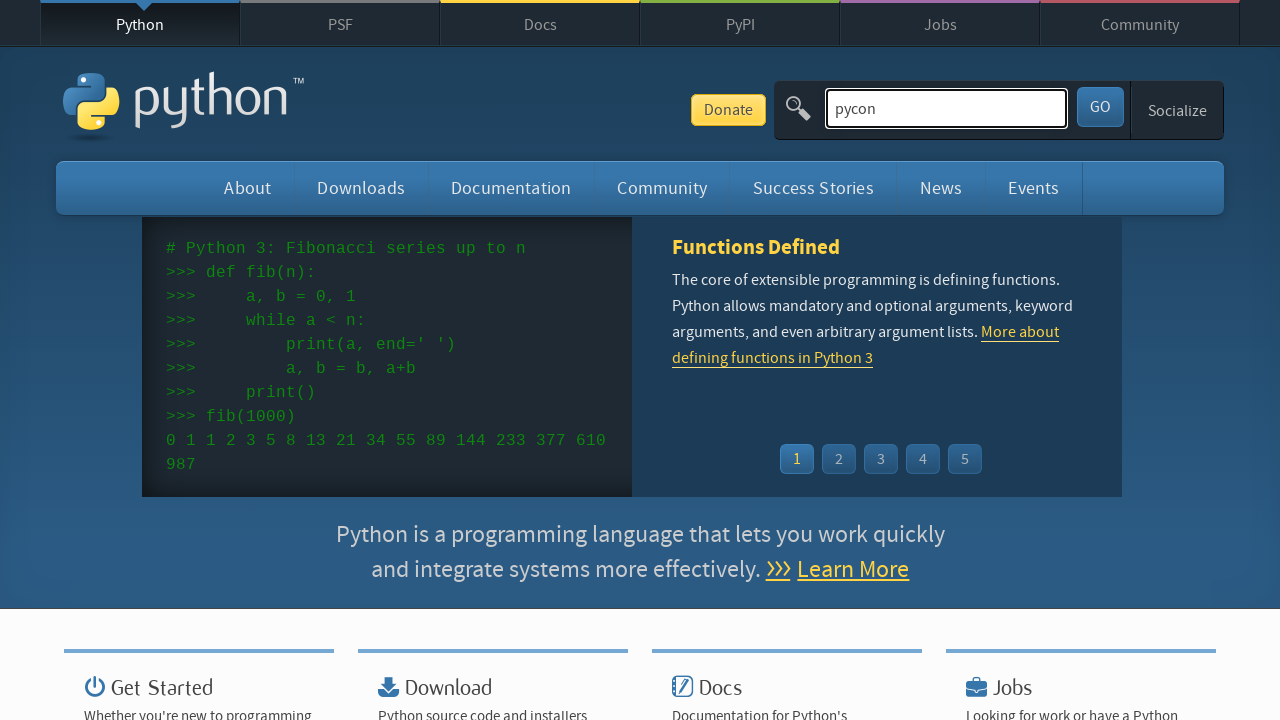

Pressed Enter to submit search form on input[name='q']
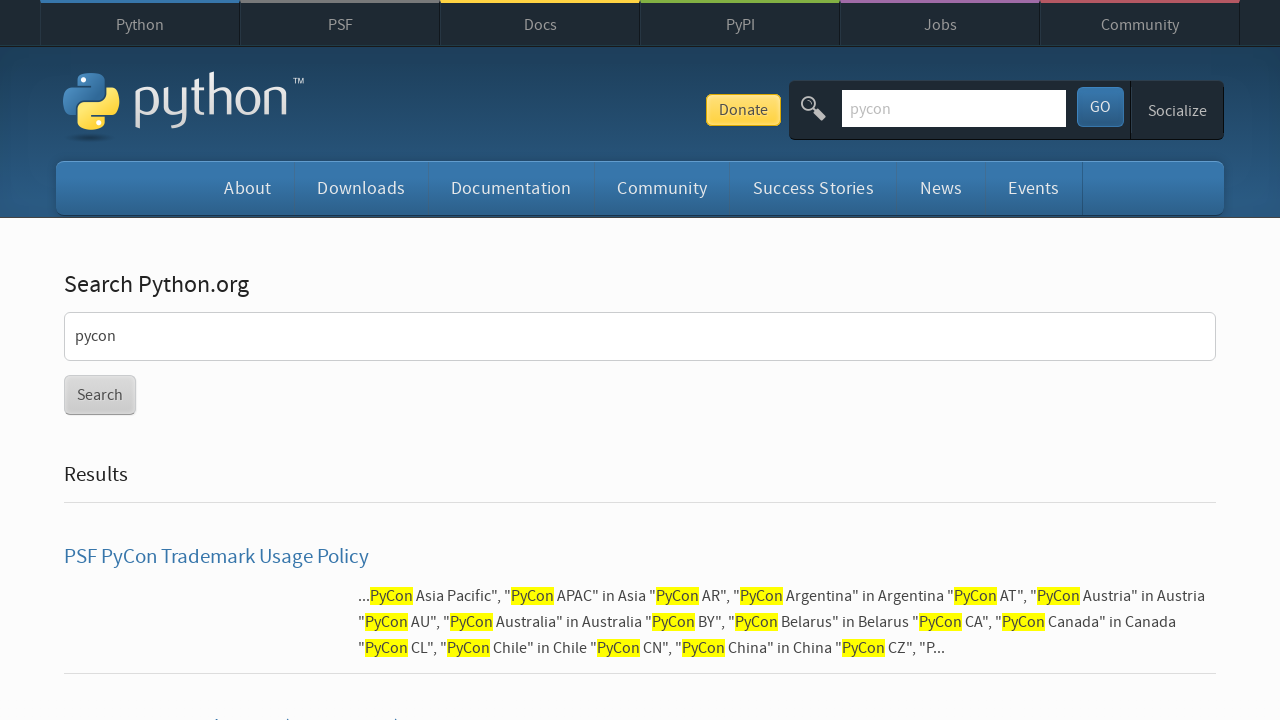

Search results loaded successfully
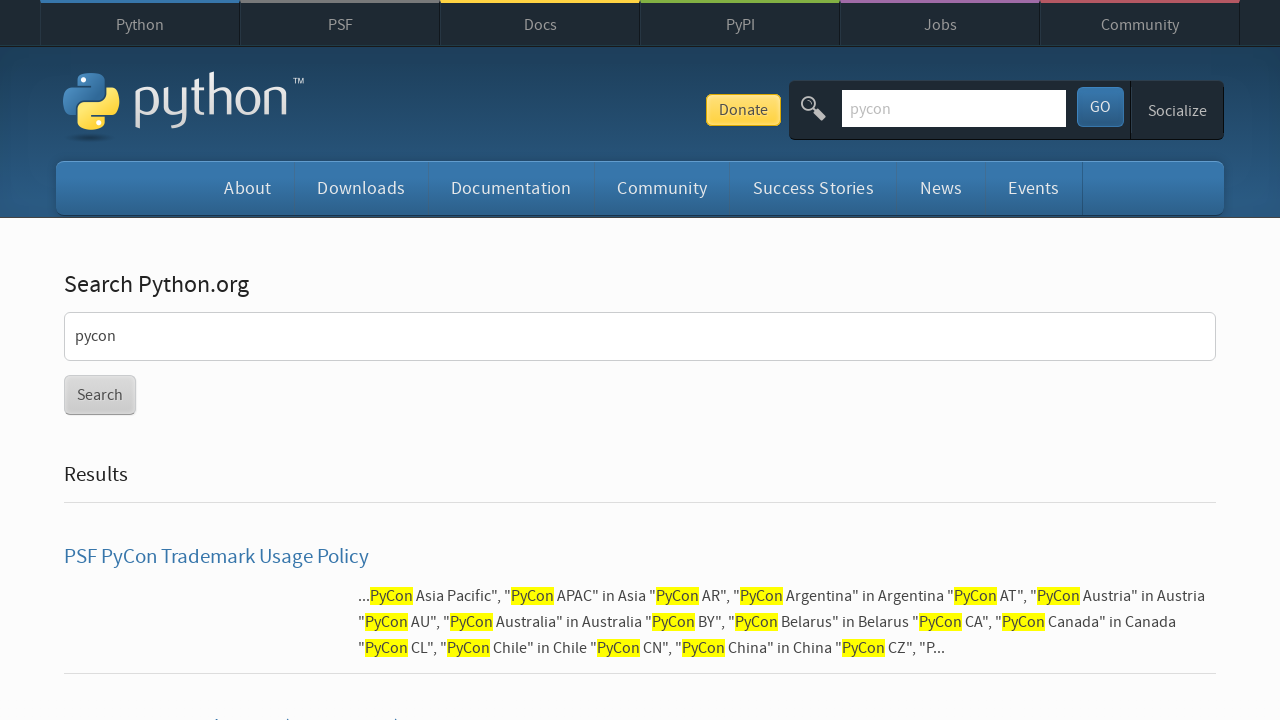

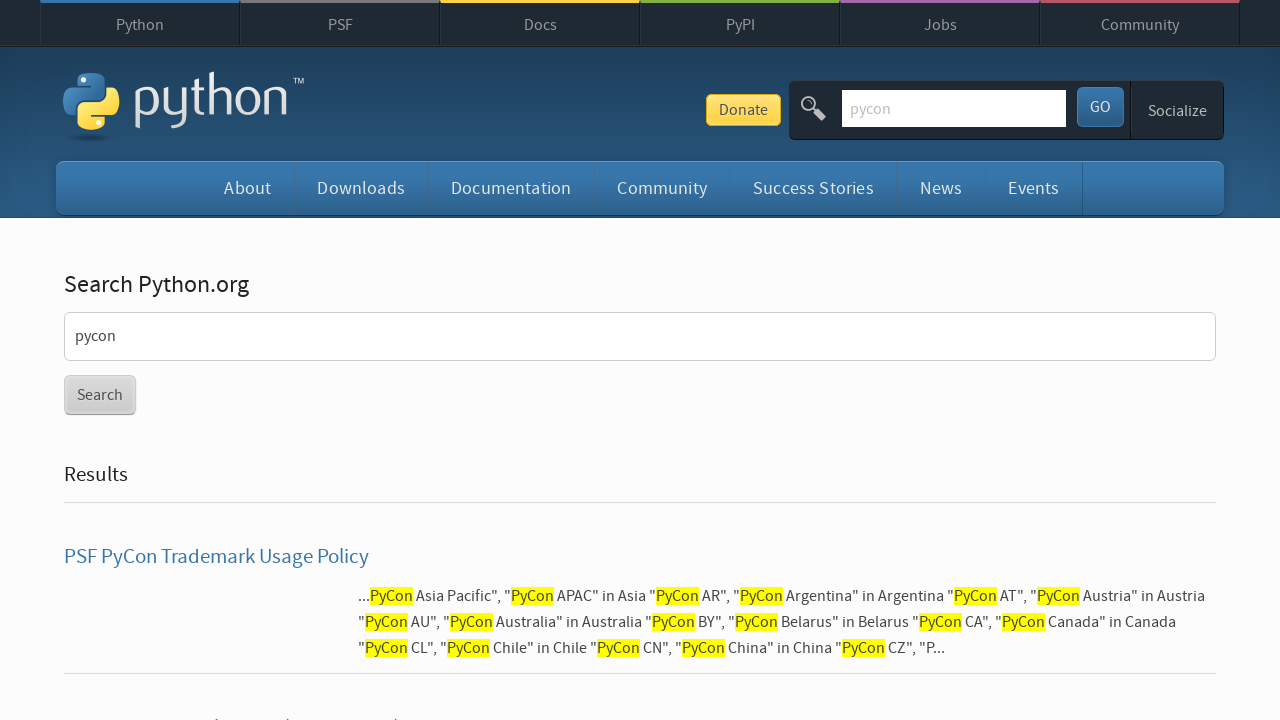